Tests the search functionality by typing "Cucumber" in the search field and clicking the search button

Starting URL: https://rahulshettyacademy.com/seleniumPractise/#/

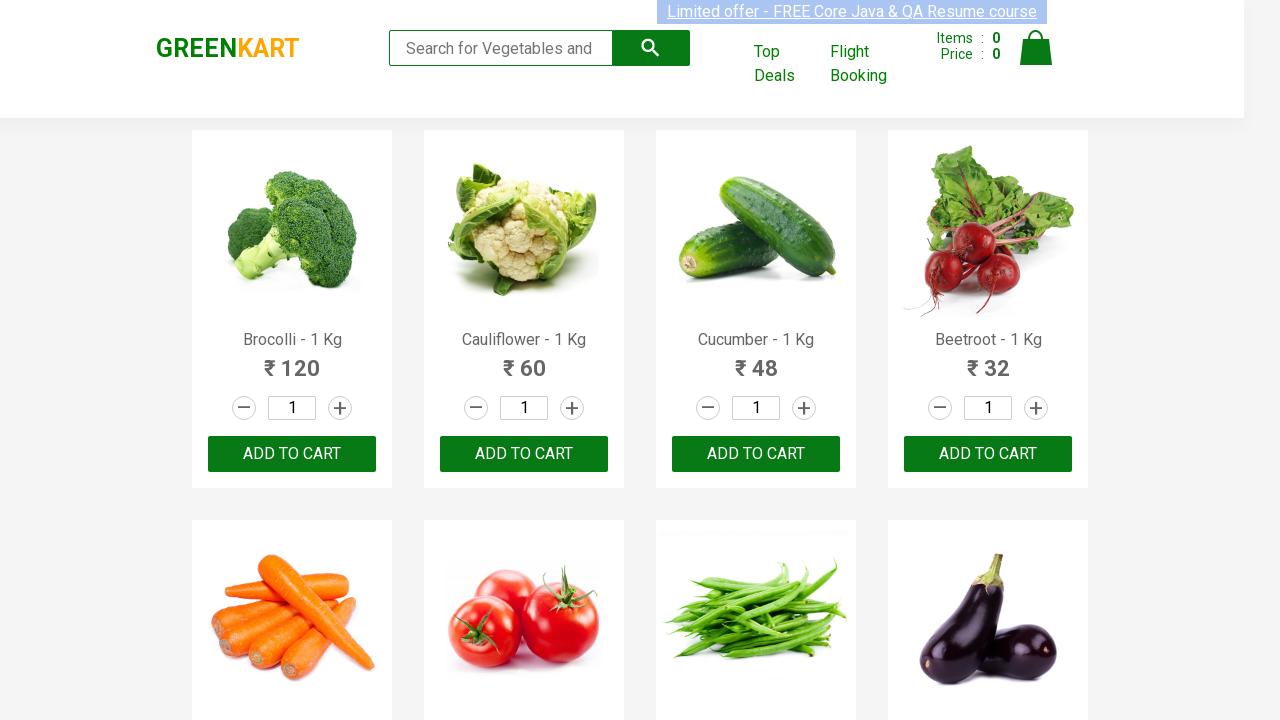

Typed 'Cucumber' in the search field on .search-keyword
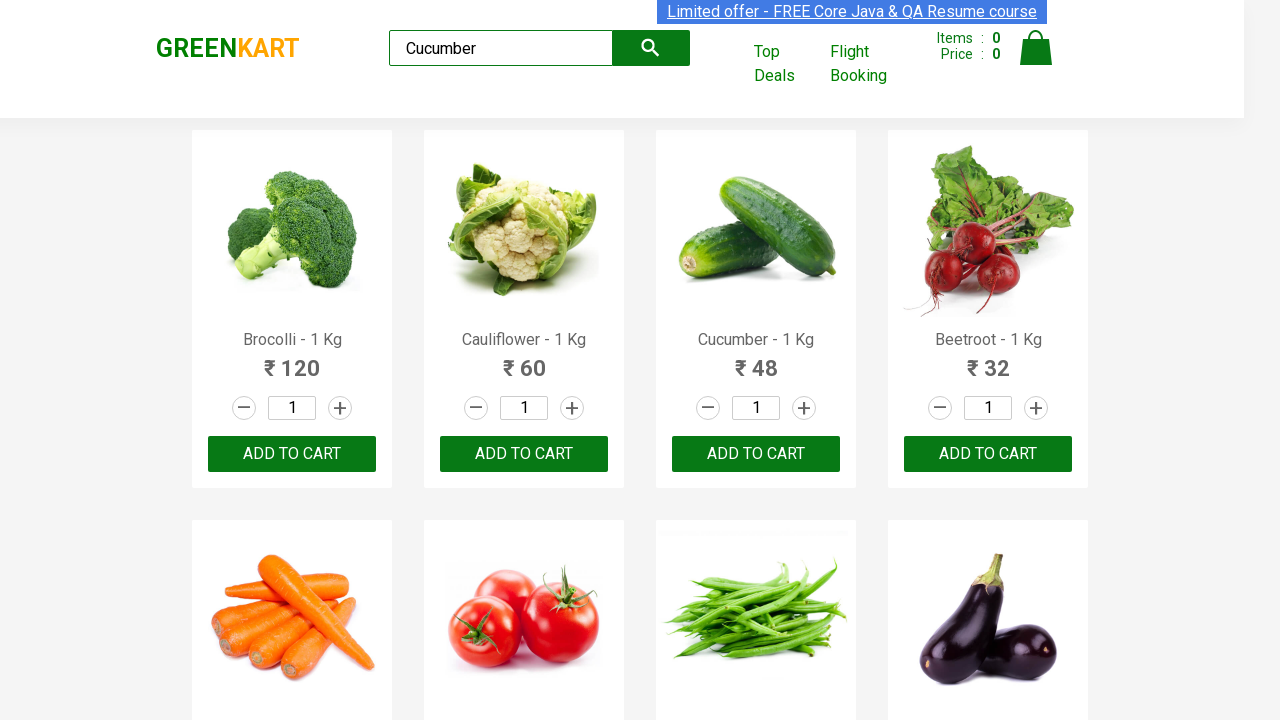

Clicked the search button to search for Cucumber at (651, 48) on .search-button
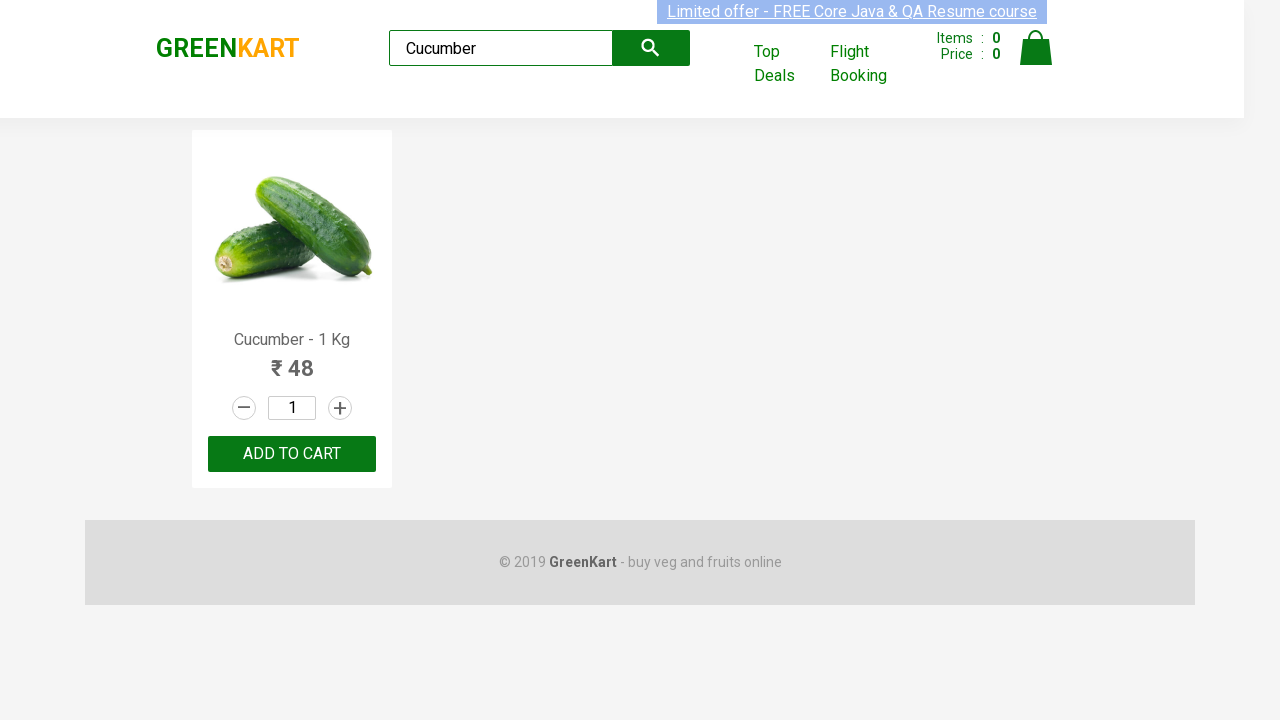

Waited for search results to update
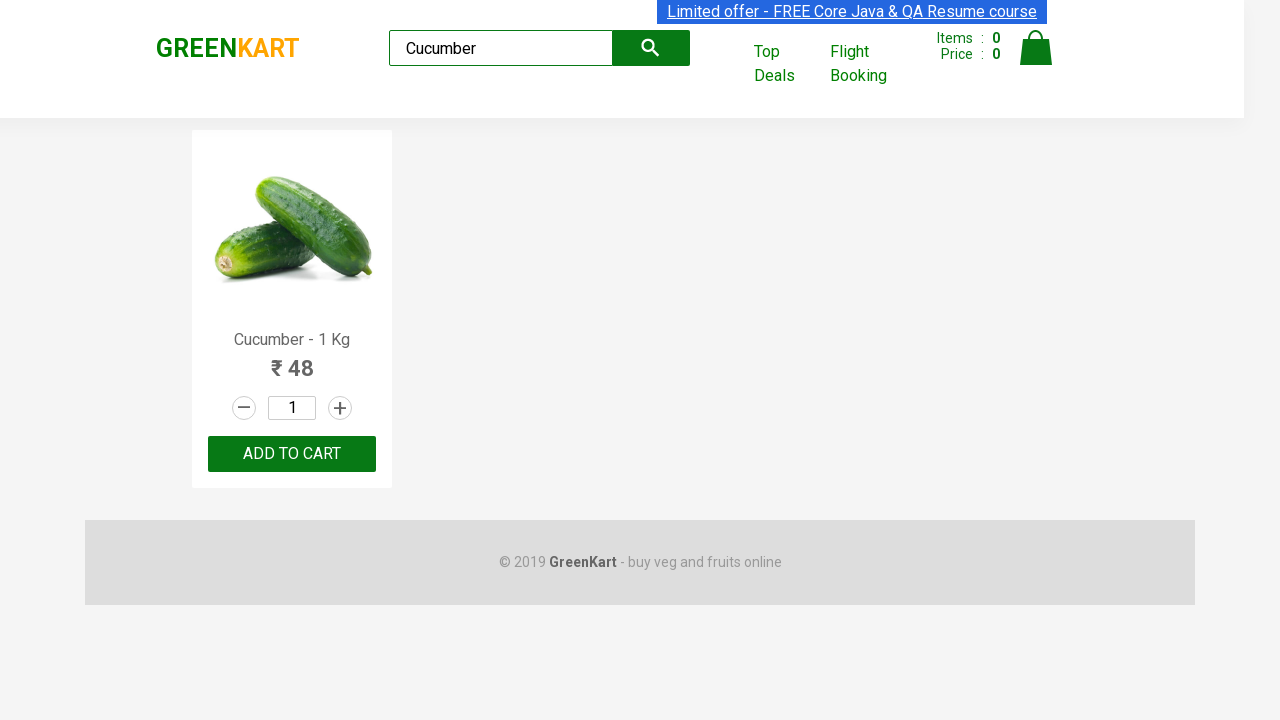

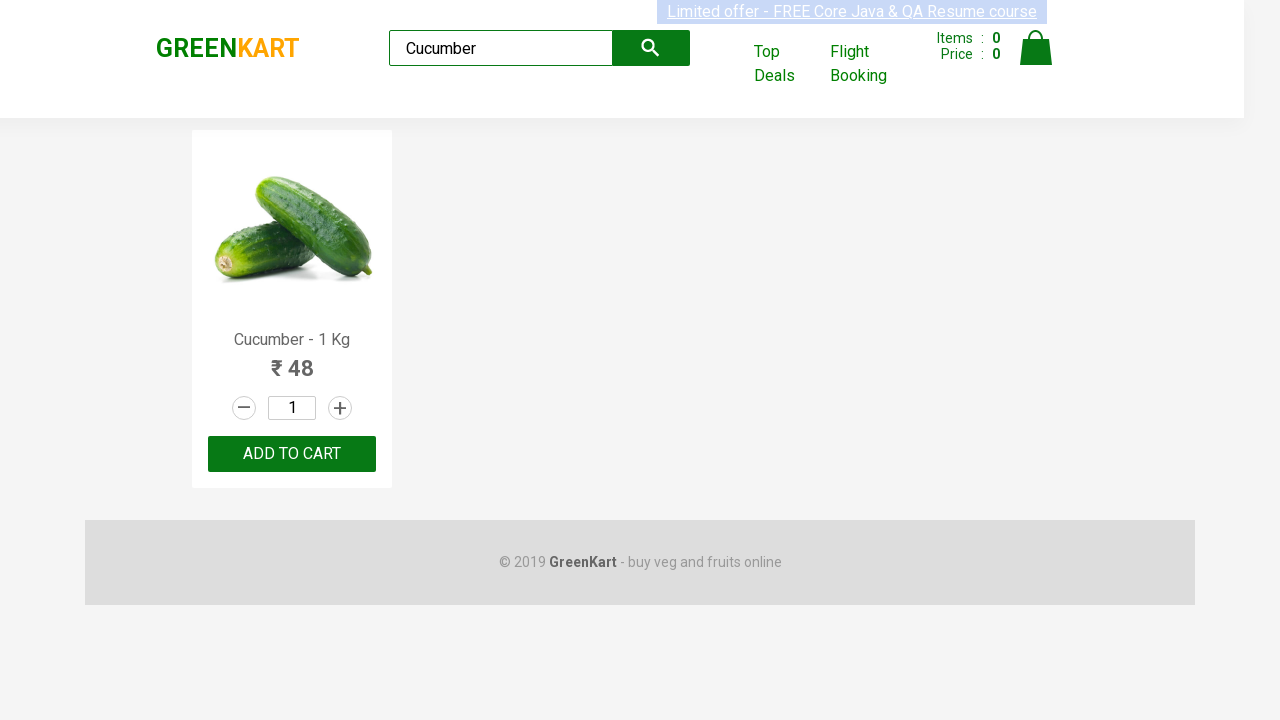